Tests a math puzzle form by reading a value from the page, calculating the answer using a logarithmic formula, filling in the result, checking required checkboxes, and submitting the form.

Starting URL: https://suninjuly.github.io/math.html

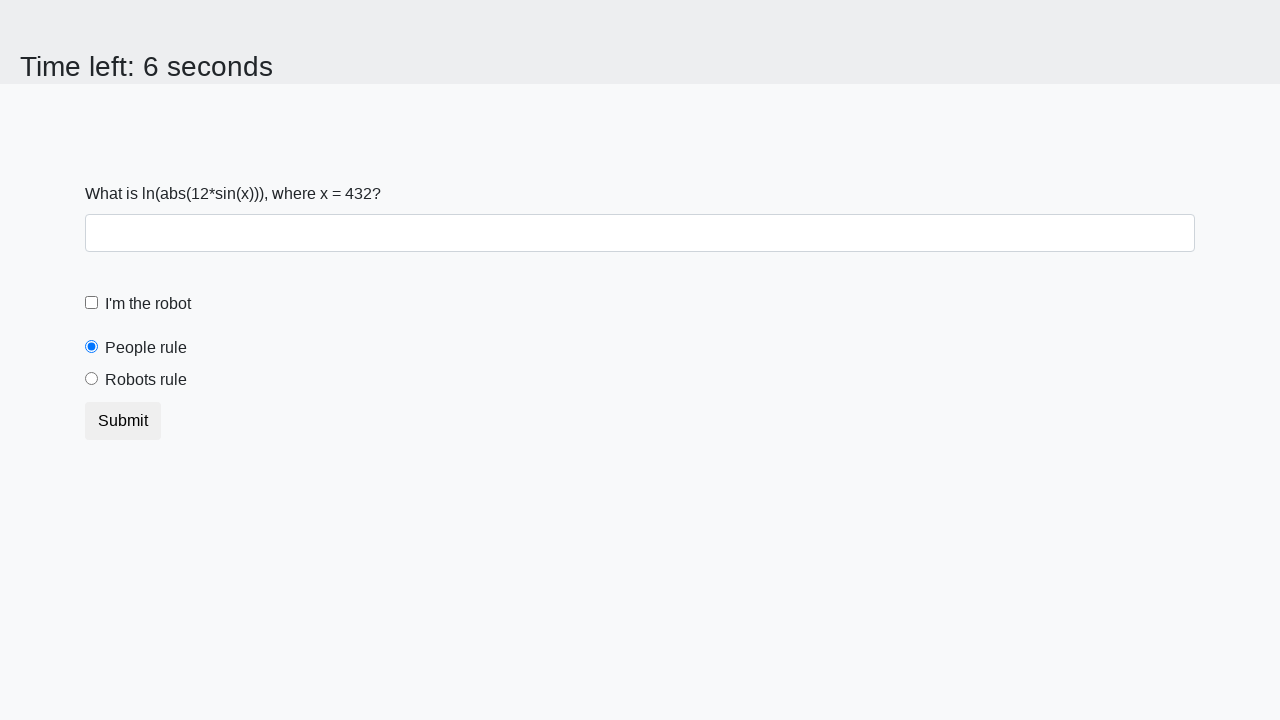

Located the x value element on the math puzzle form
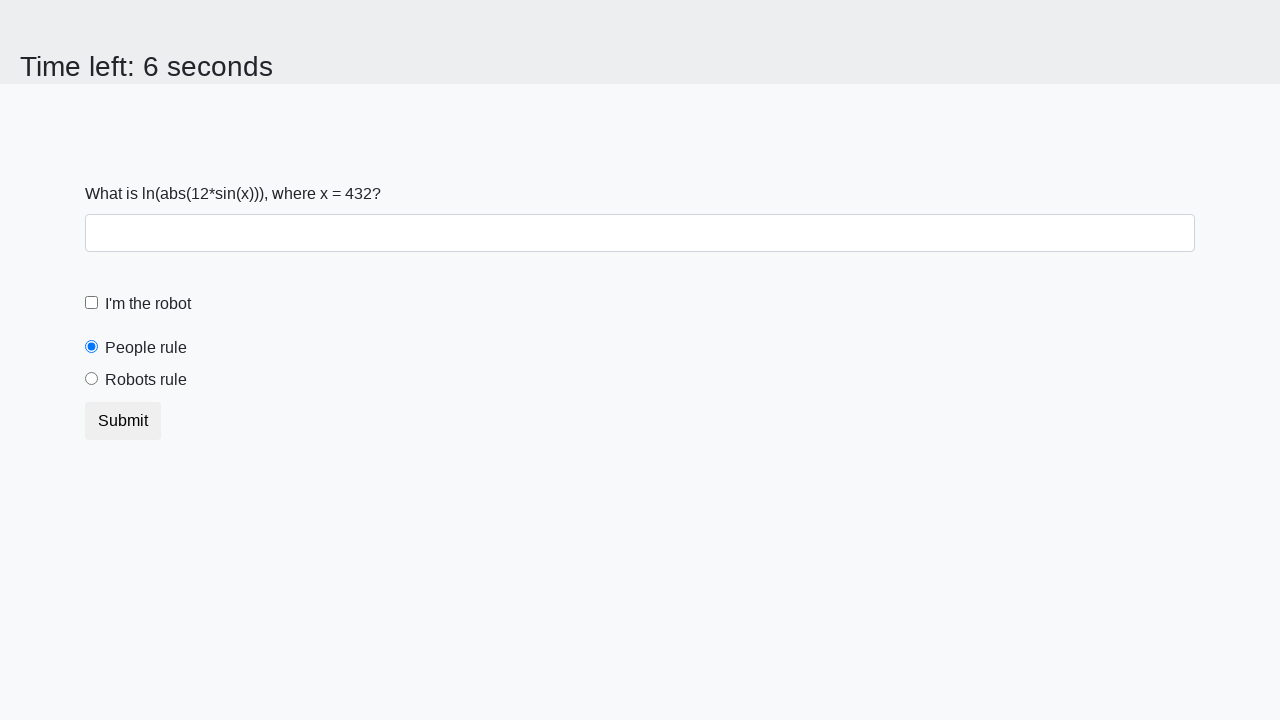

Read x value from page: 432
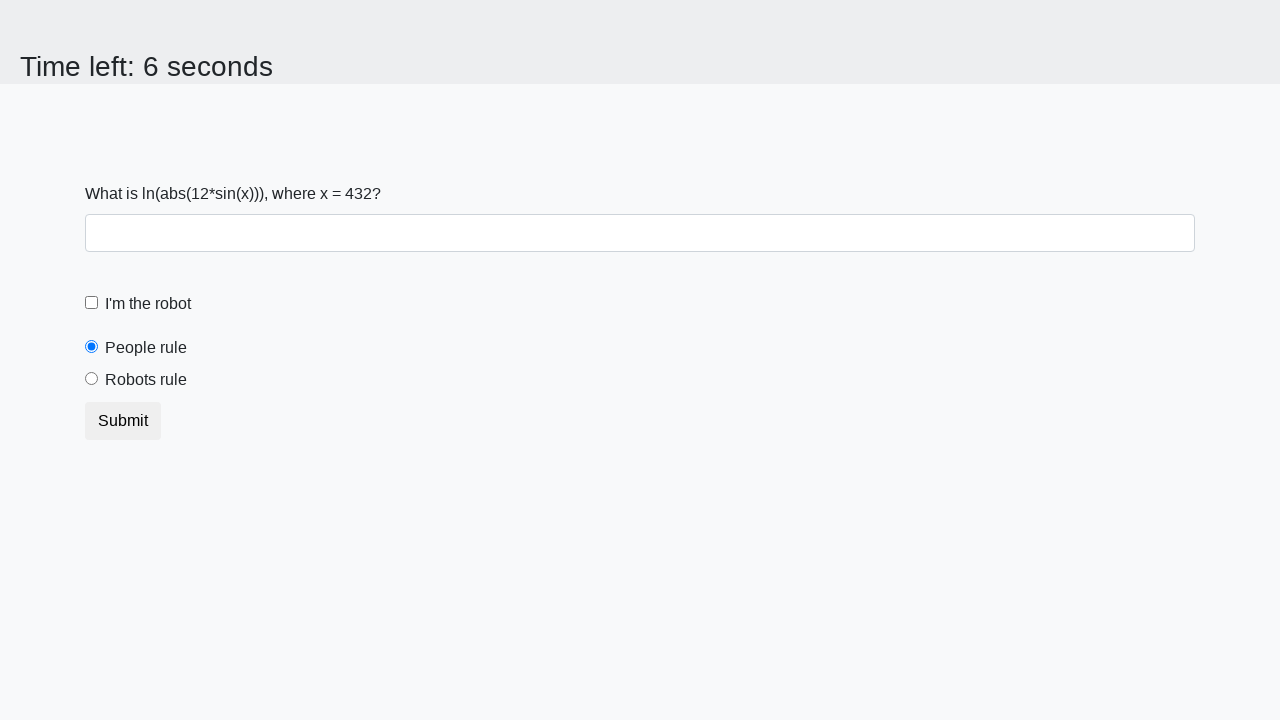

Calculated answer using logarithmic formula: 2.4844257585826637
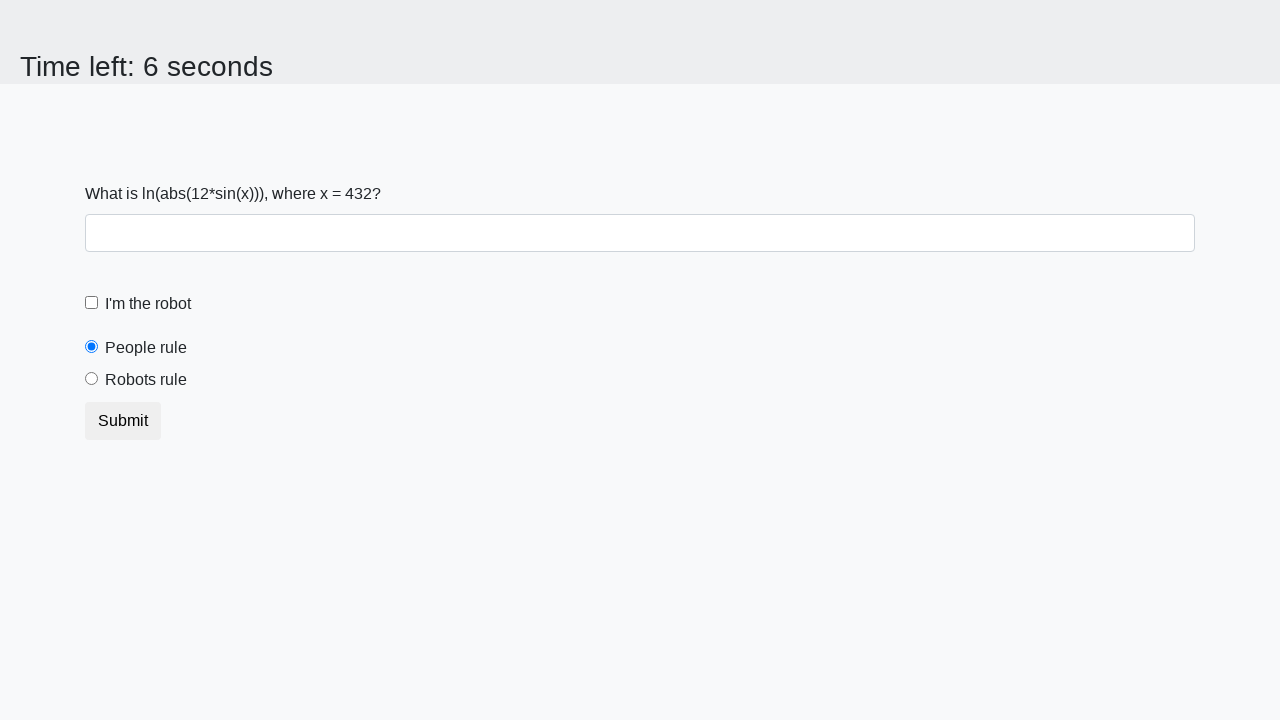

Filled answer field with calculated value: 2.4844257585826637 on input[id*='answer']
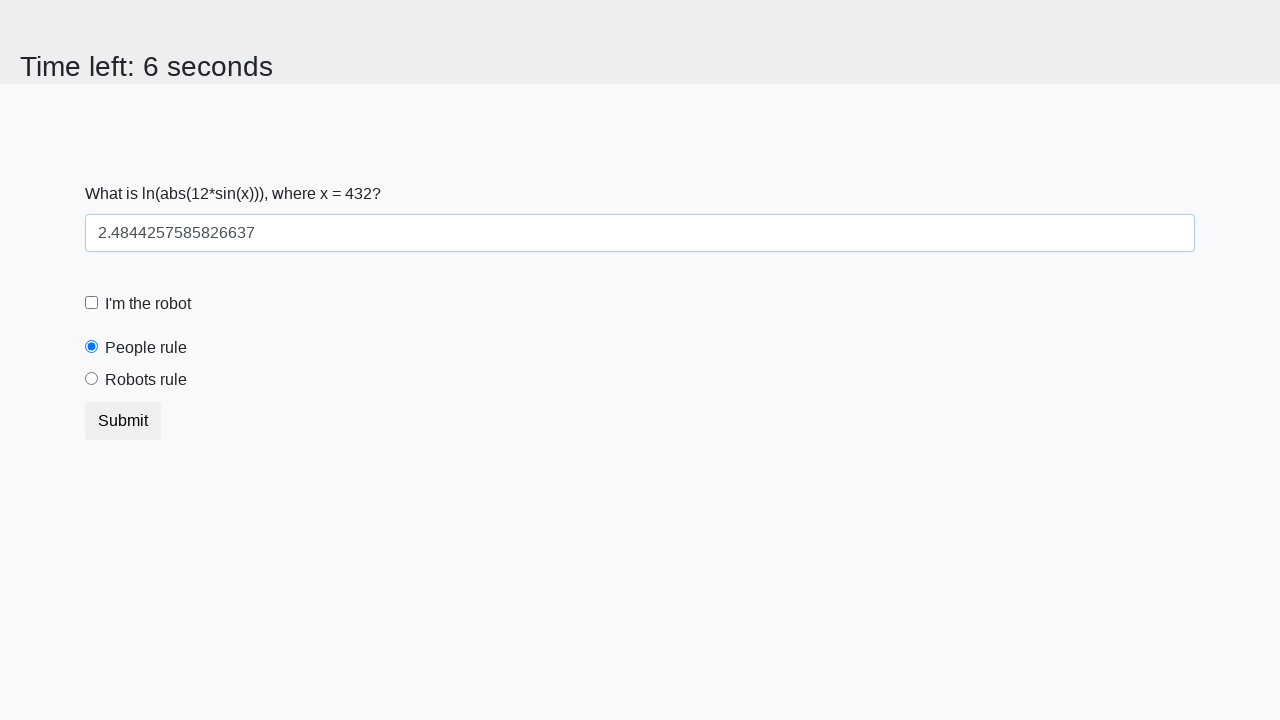

Checked the robot checkbox at (92, 303) on #robotCheckbox
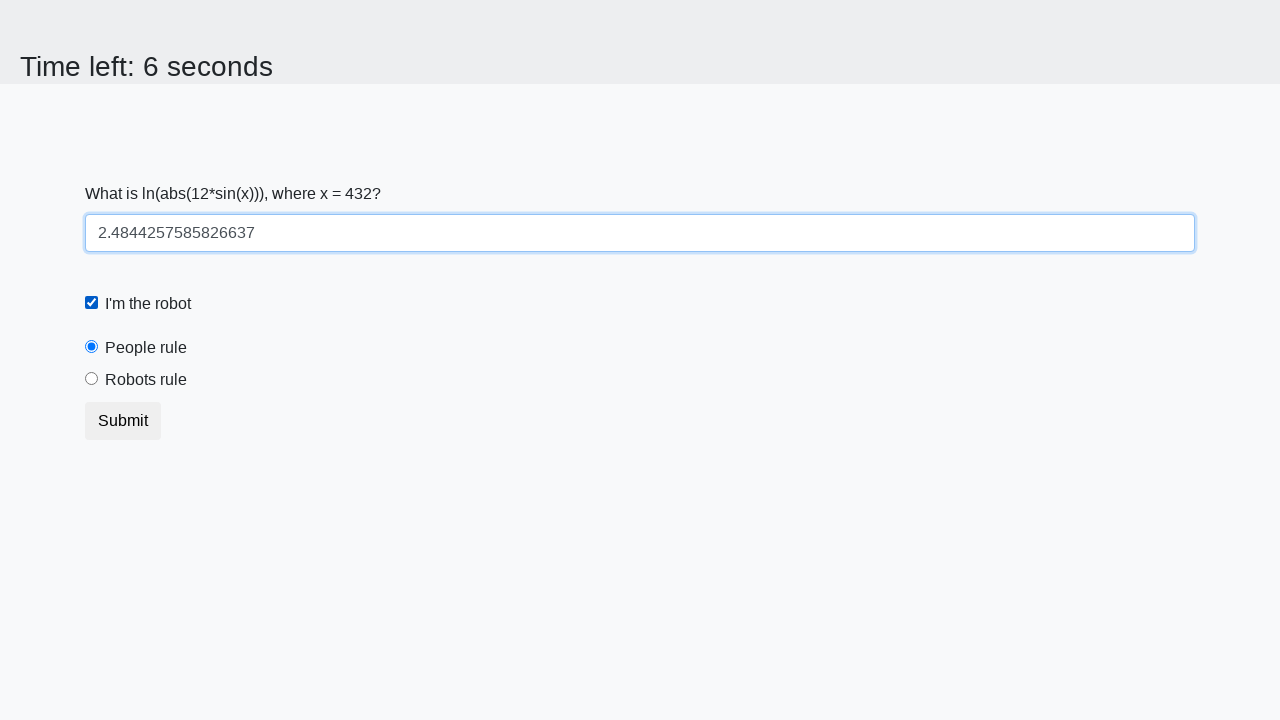

Checked the robots rule checkbox at (92, 379) on #robotsRule
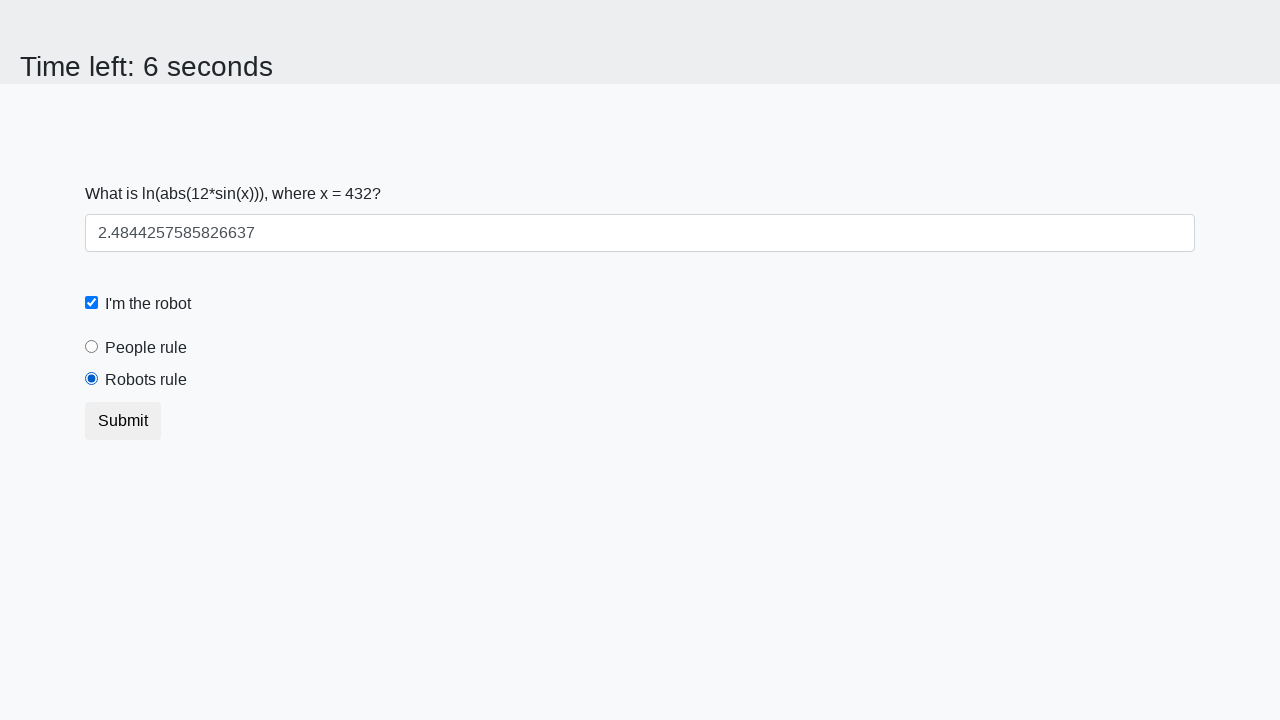

Clicked the submit button to submit the form at (123, 421) on button
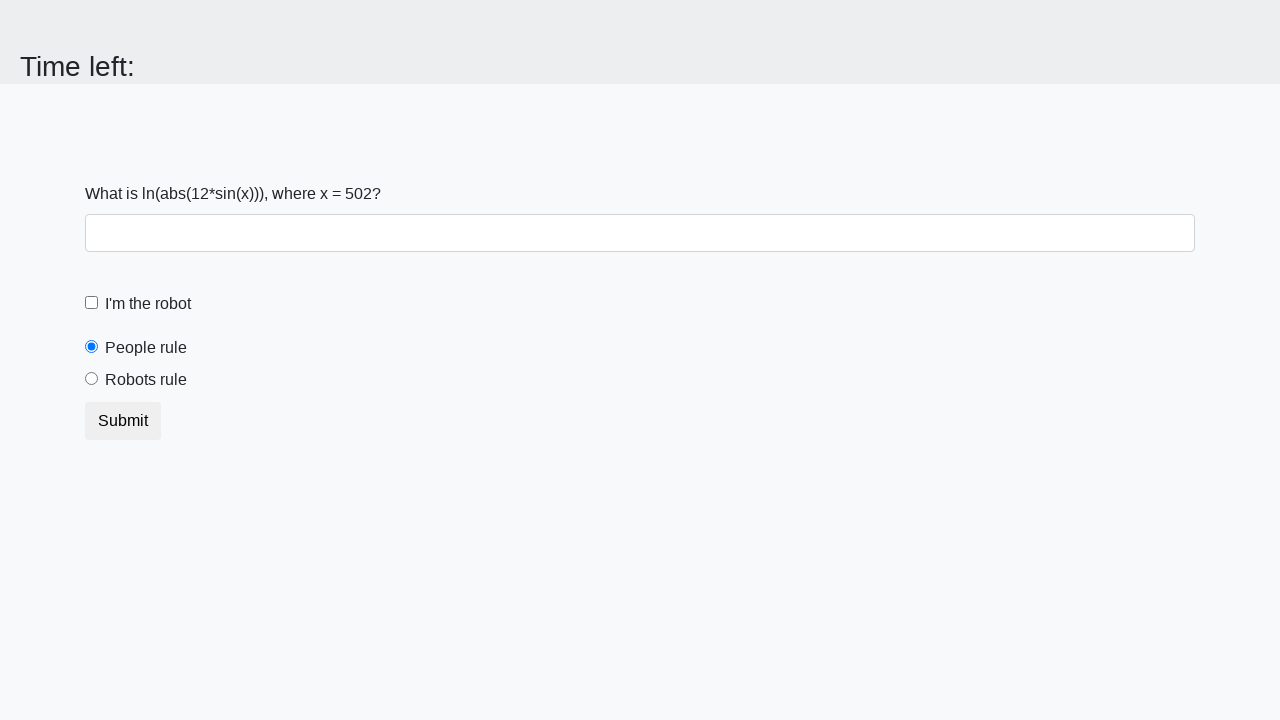

Waited 1 second for form submission confirmation
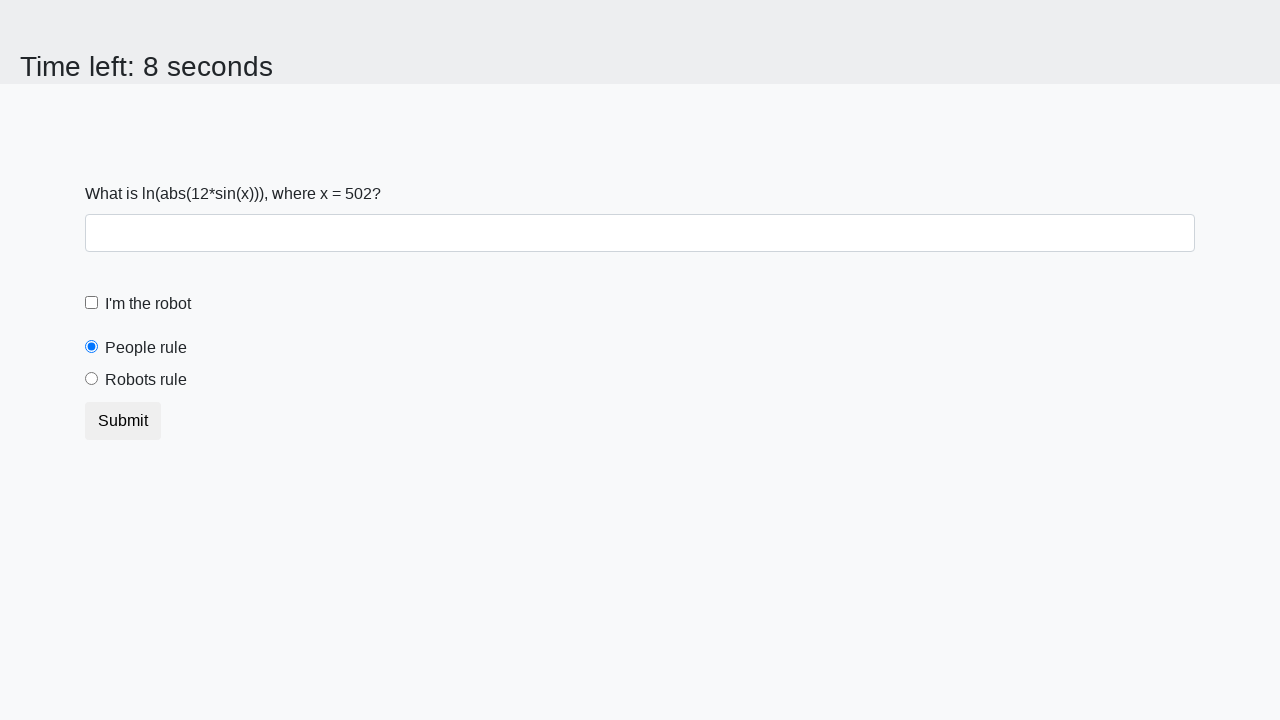

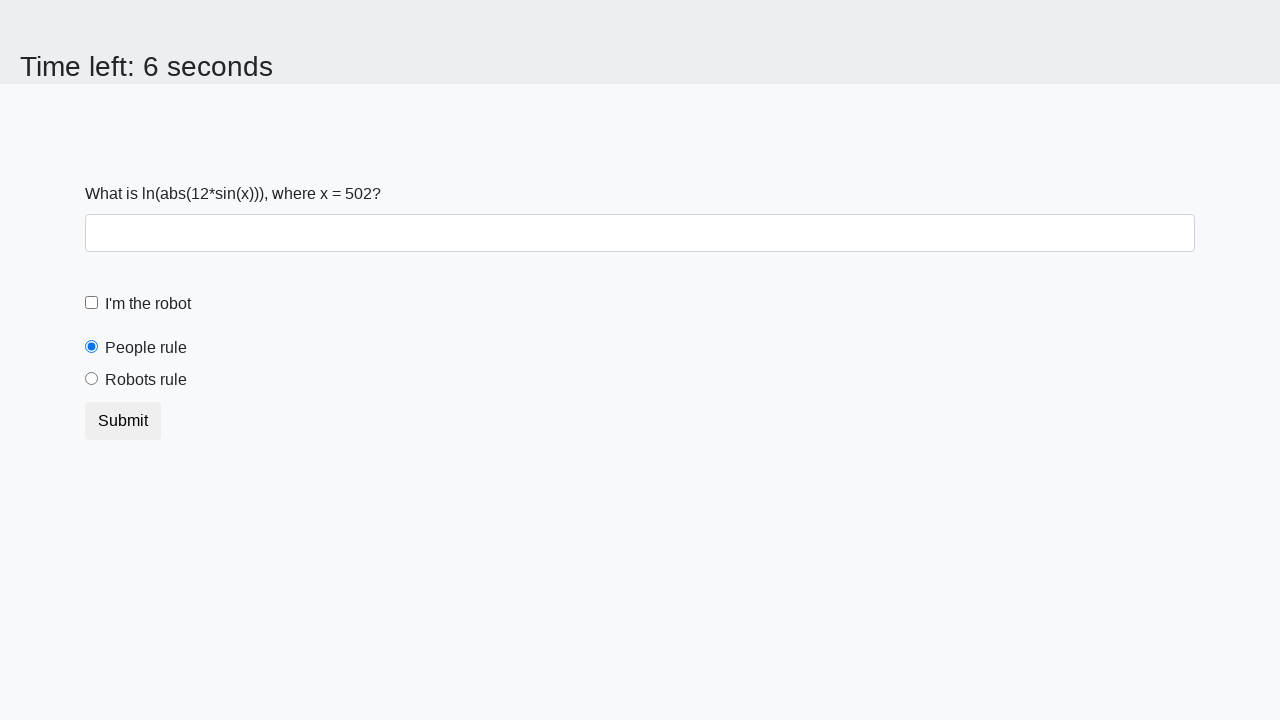